Navigates to a Stepik lesson page and waits for it to load

Starting URL: https://stepik.org/lesson/25969/step/8

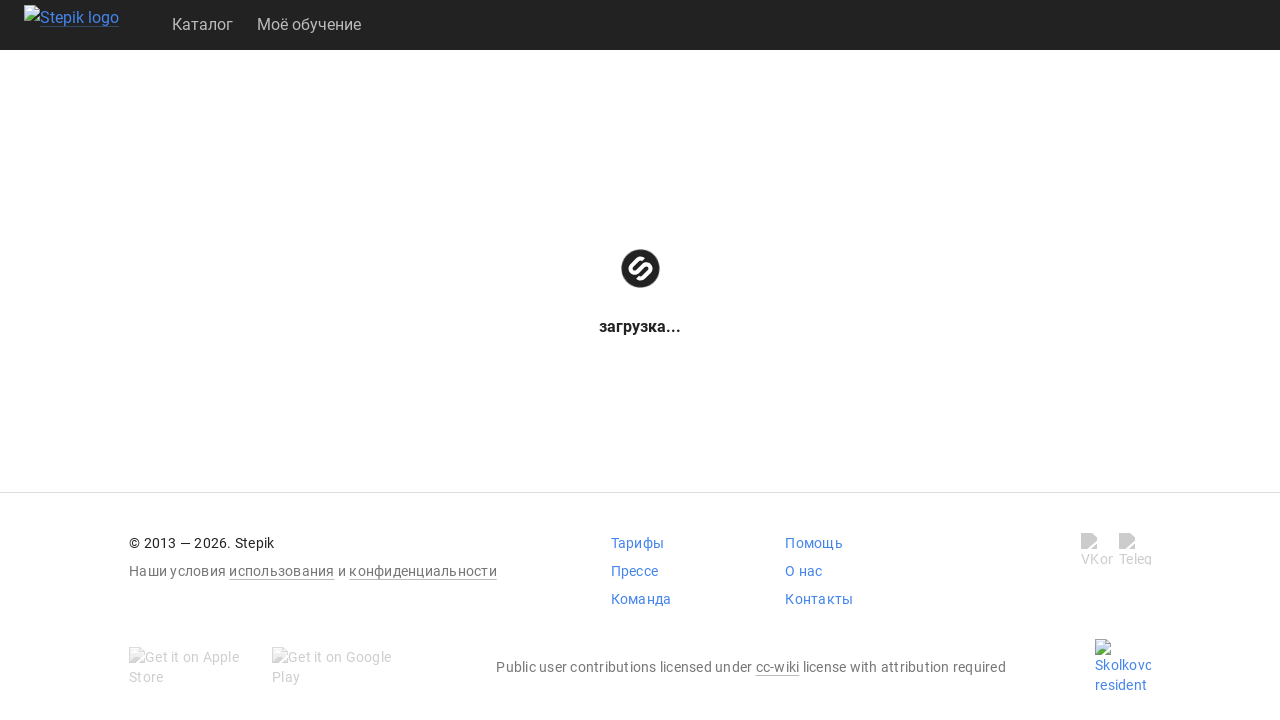

Navigated to Stepik lesson page at https://stepik.org/lesson/25969/step/8
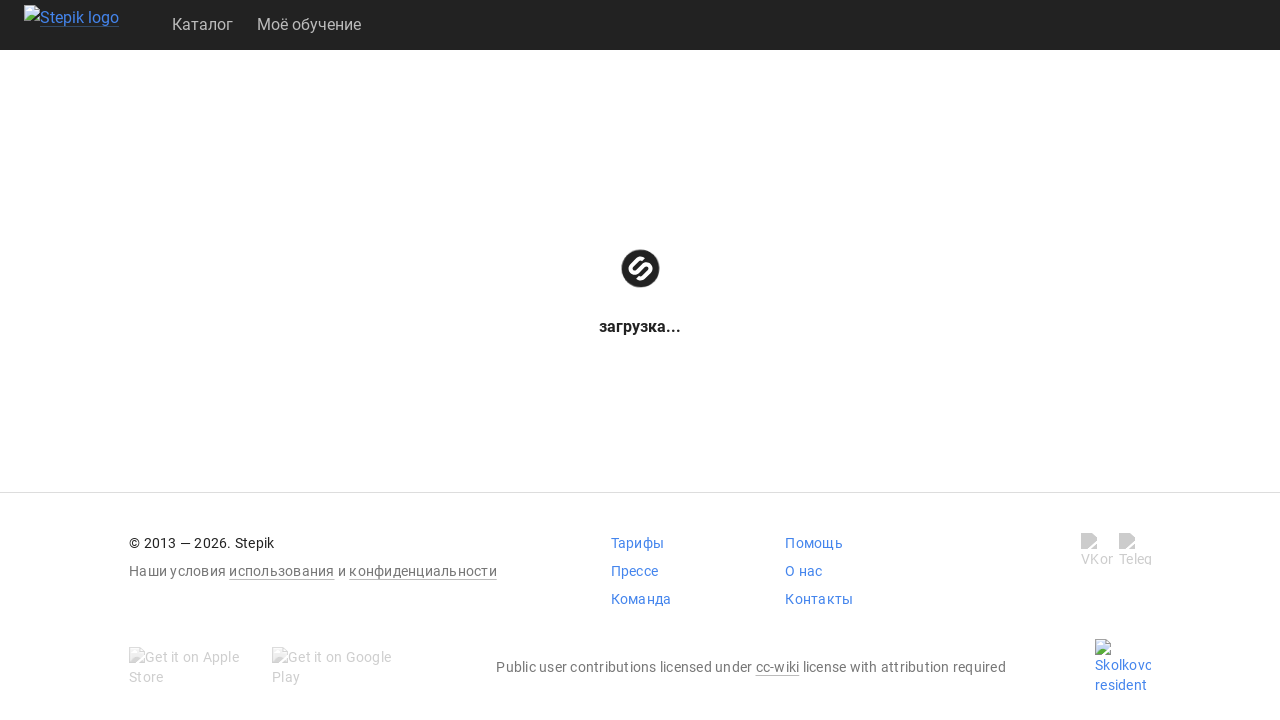

Lesson page loaded - DOM content ready
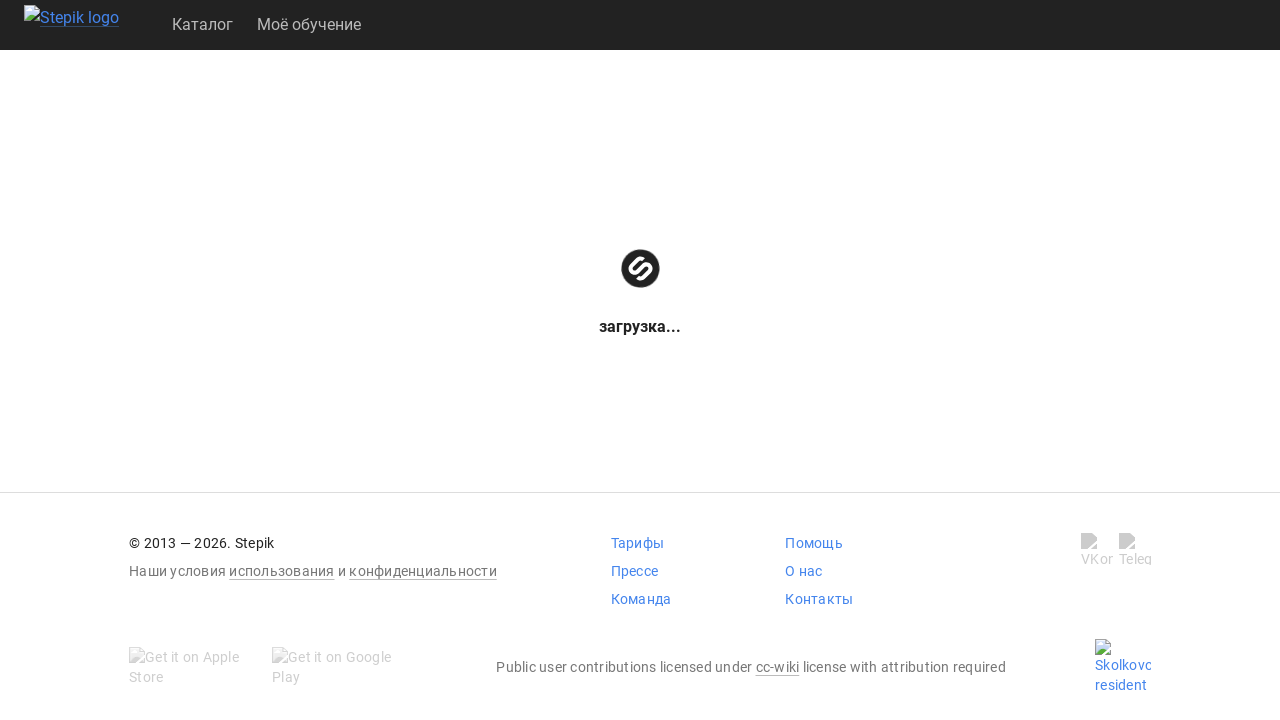

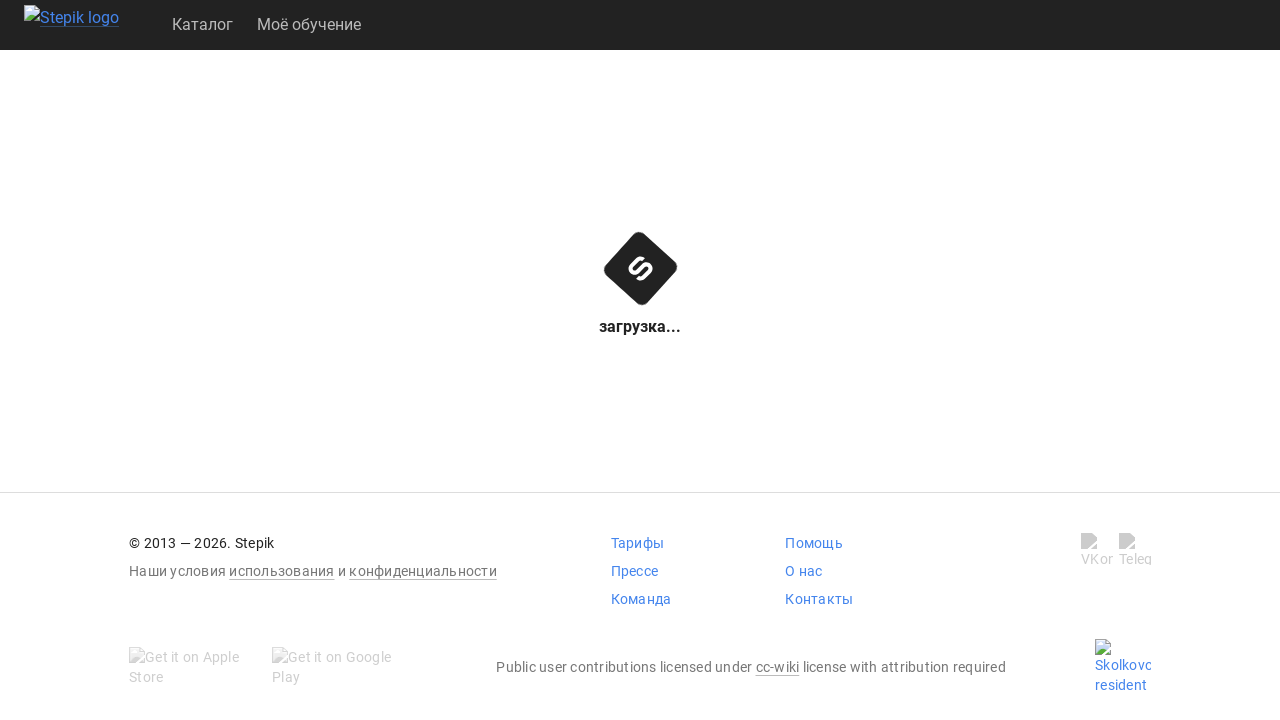